Tests that the page title contains "gündem" (case insensitive)

Starting URL: https://egundem.com/

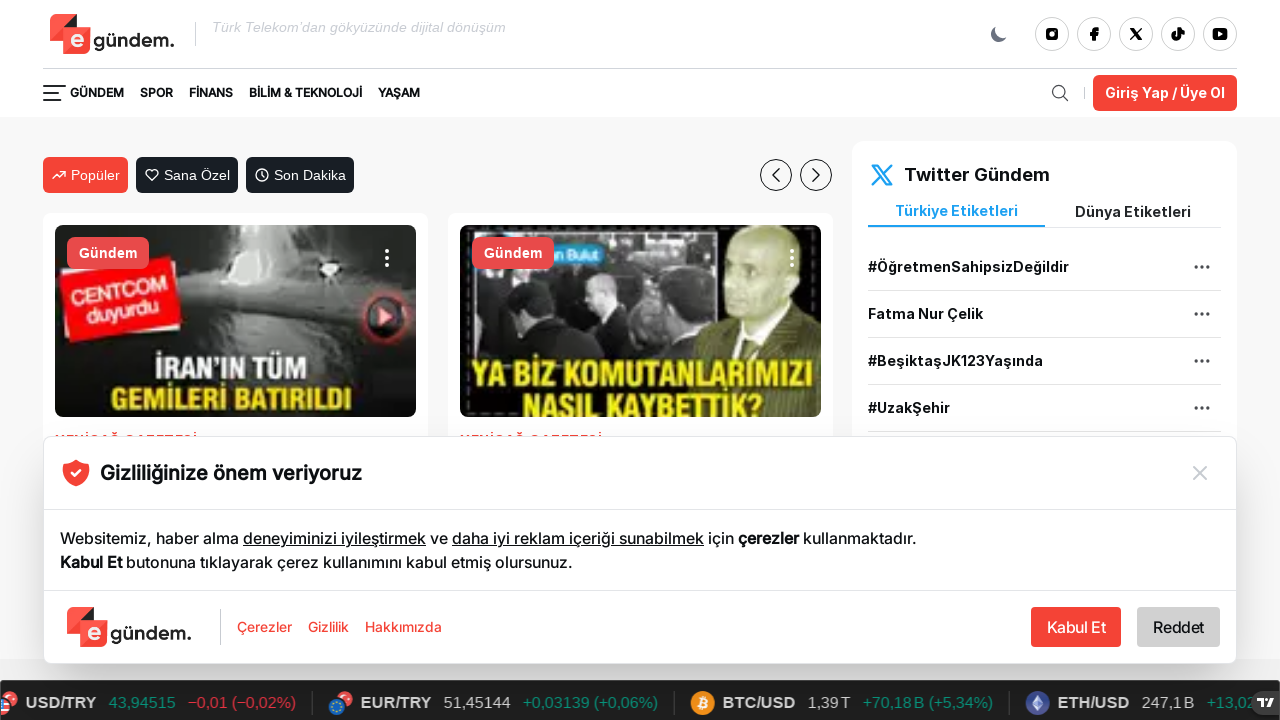

Verified page title contains 'gündem' (case insensitive)
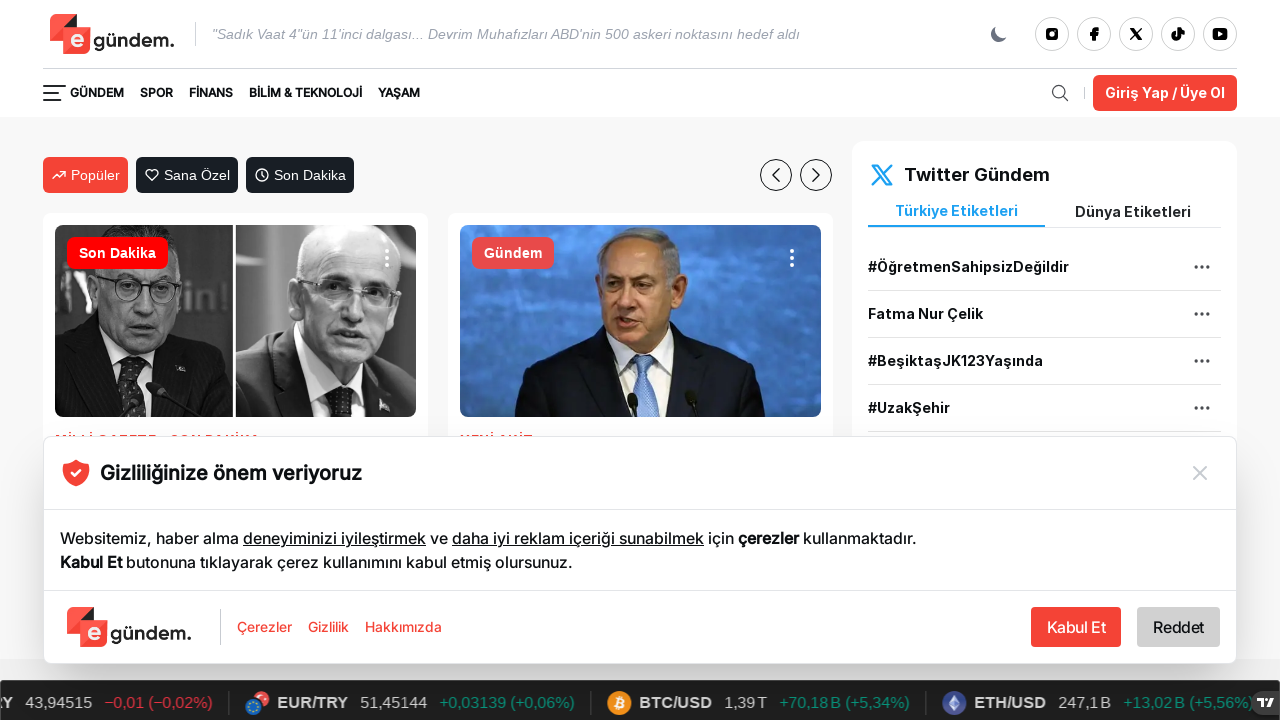

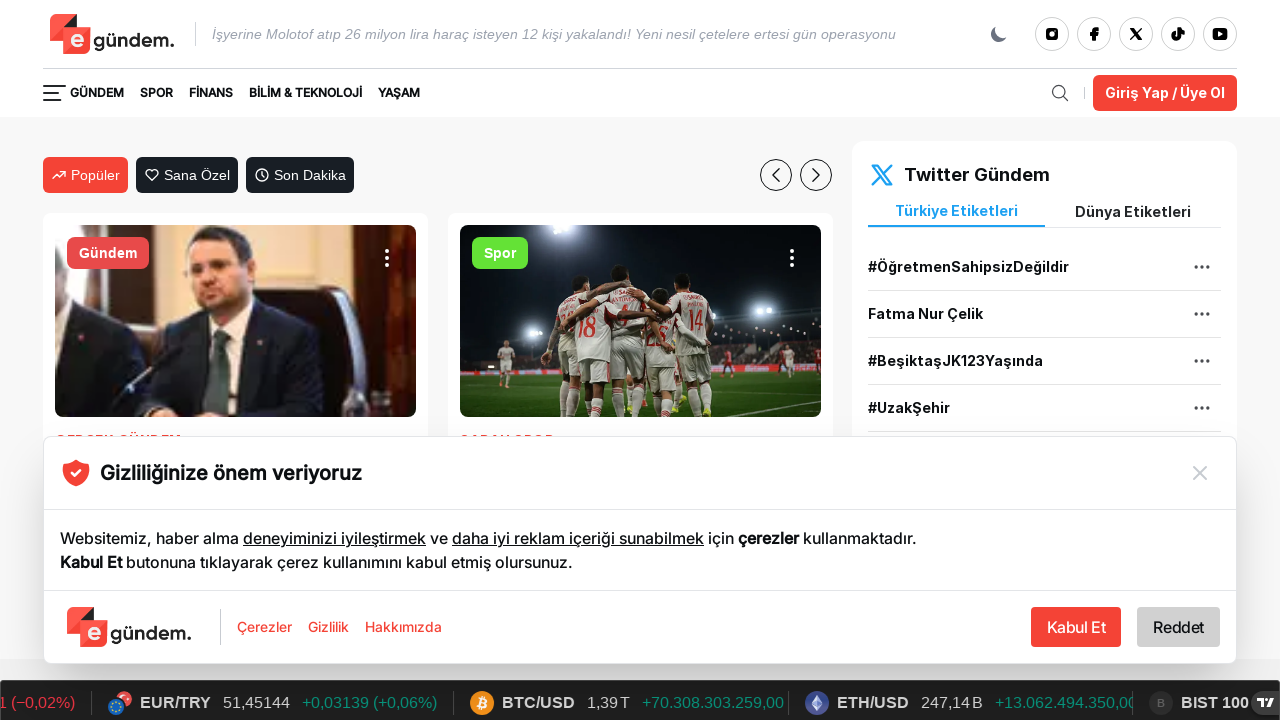